Tests the forgot password functionality by entering an email address and submitting the form, then verifying the response message

Starting URL: https://the-internet.herokuapp.com/forgot_password

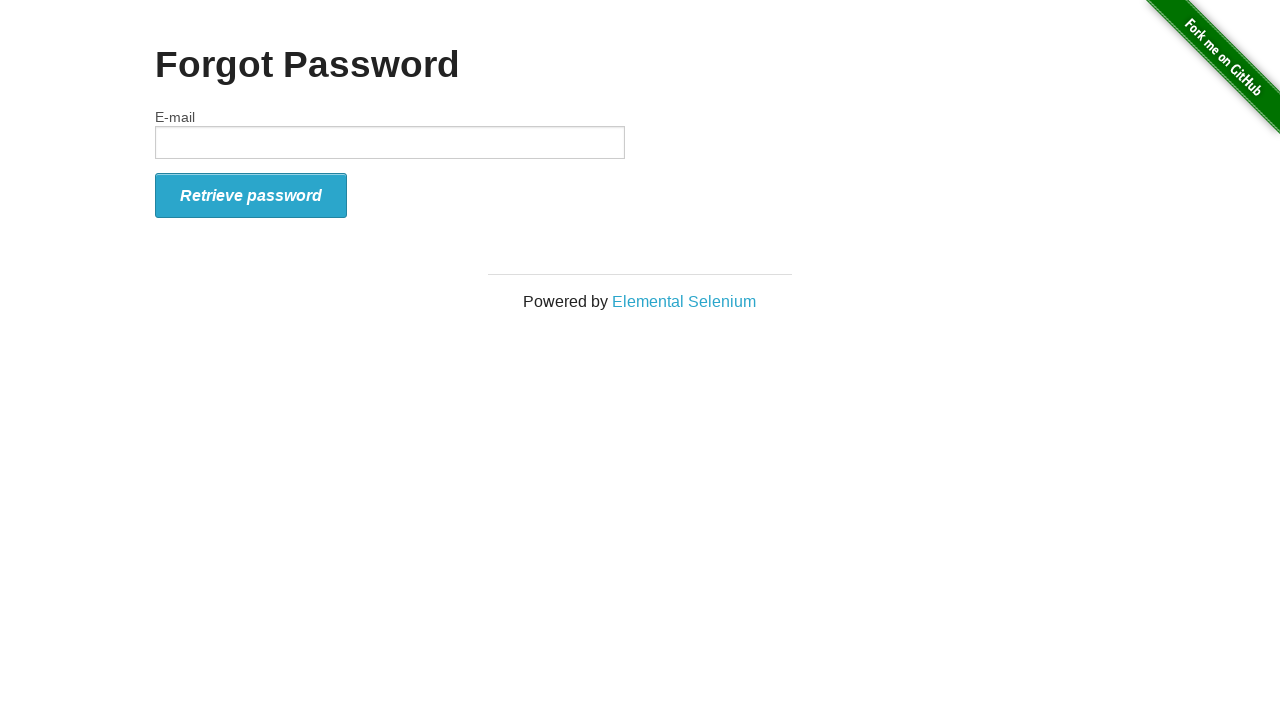

Filled email field with 'test@mail.com' on #email
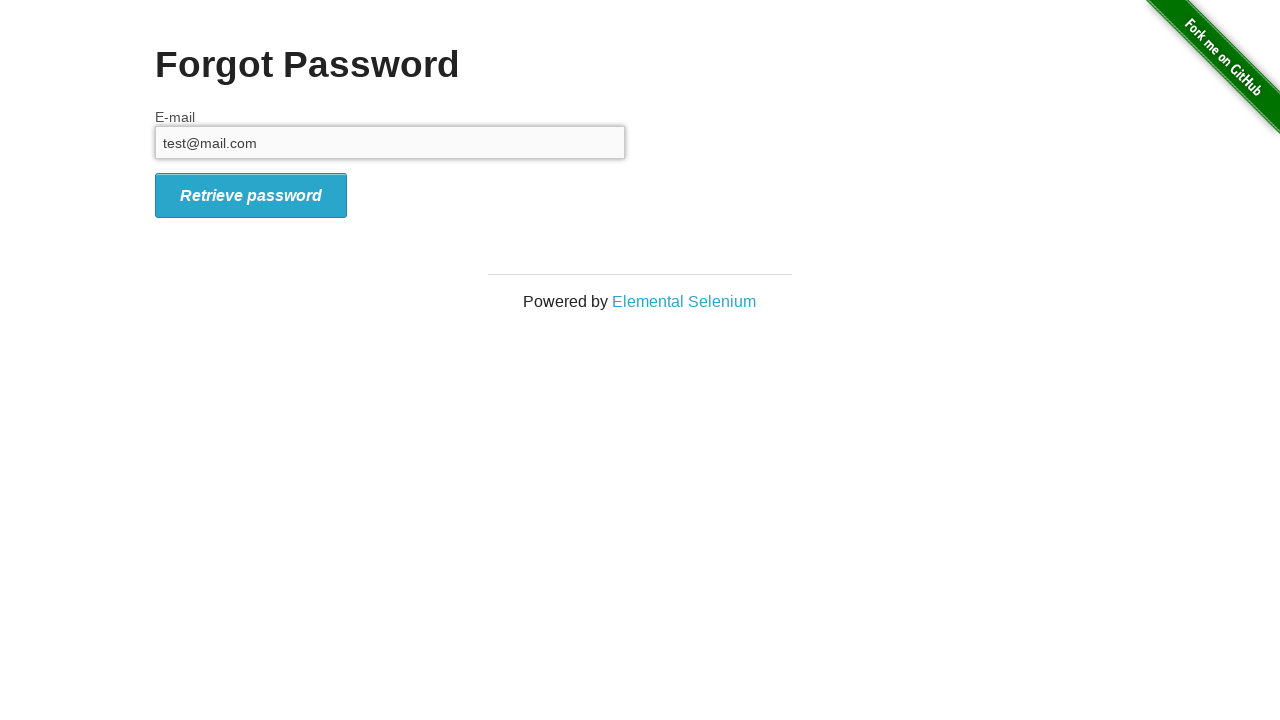

Clicked form submit button at (251, 195) on #form_submit
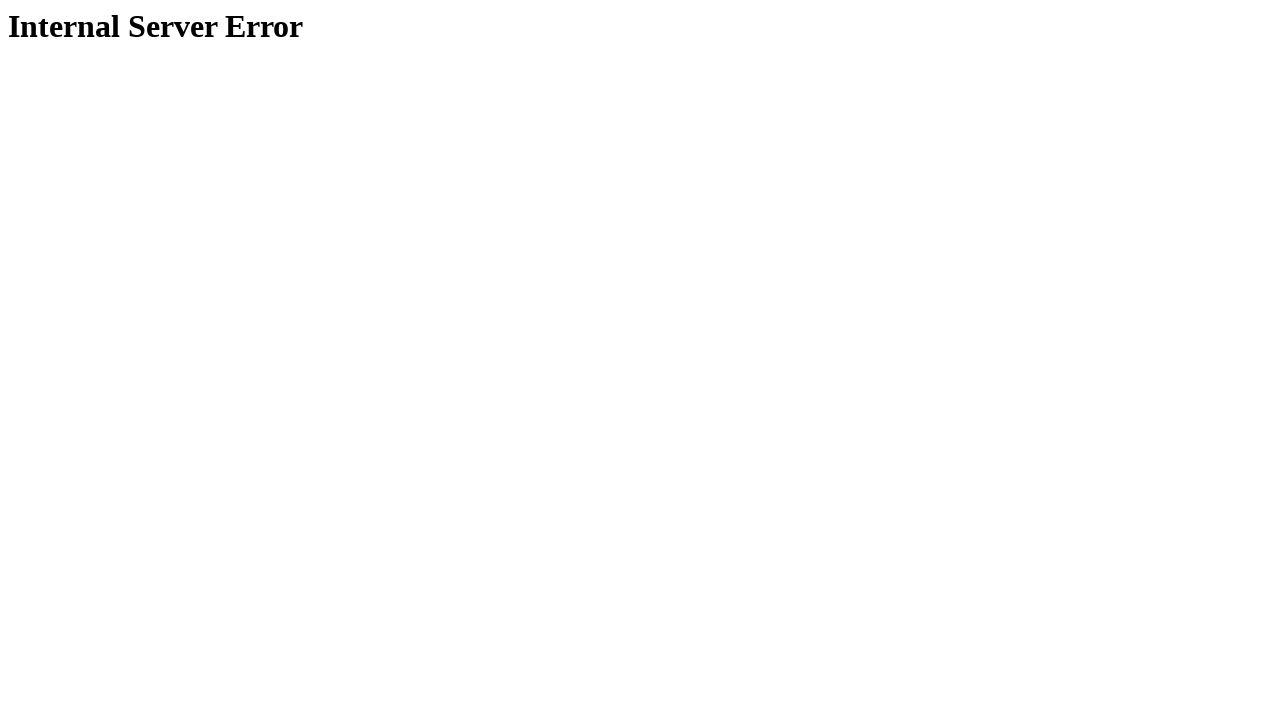

Response message heading loaded
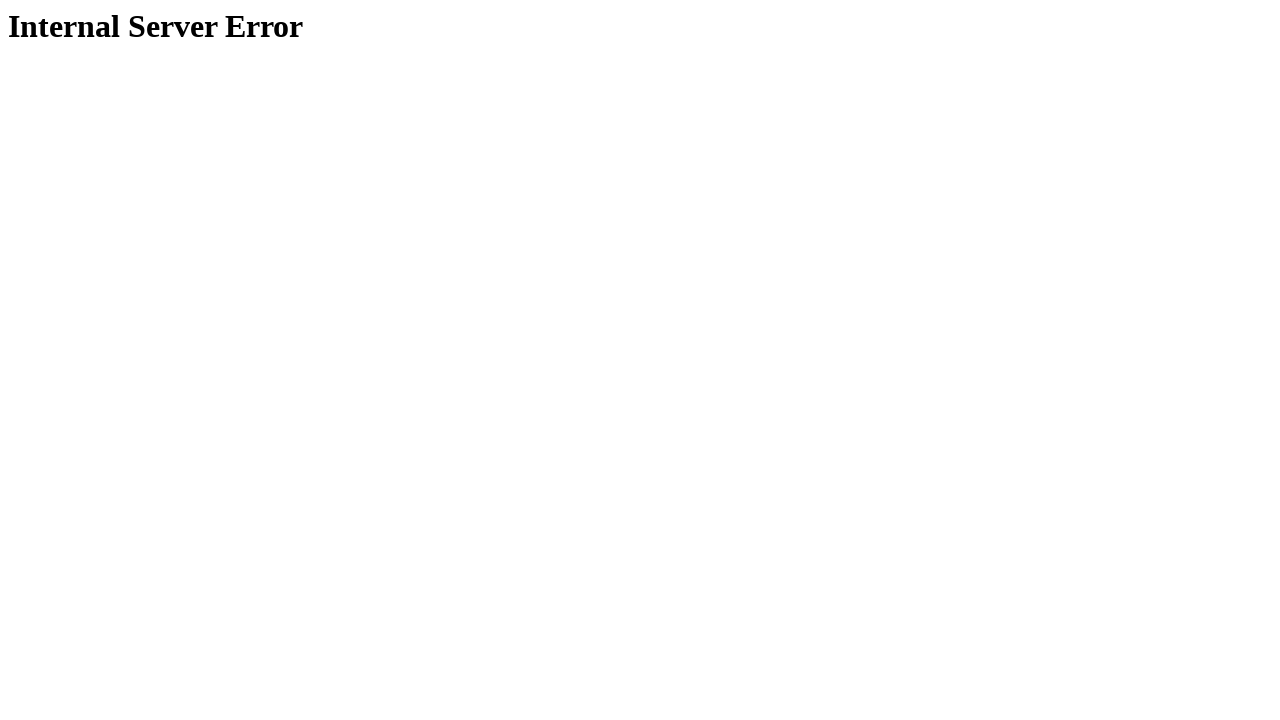

Retrieved response message: 'Internal Server Error'
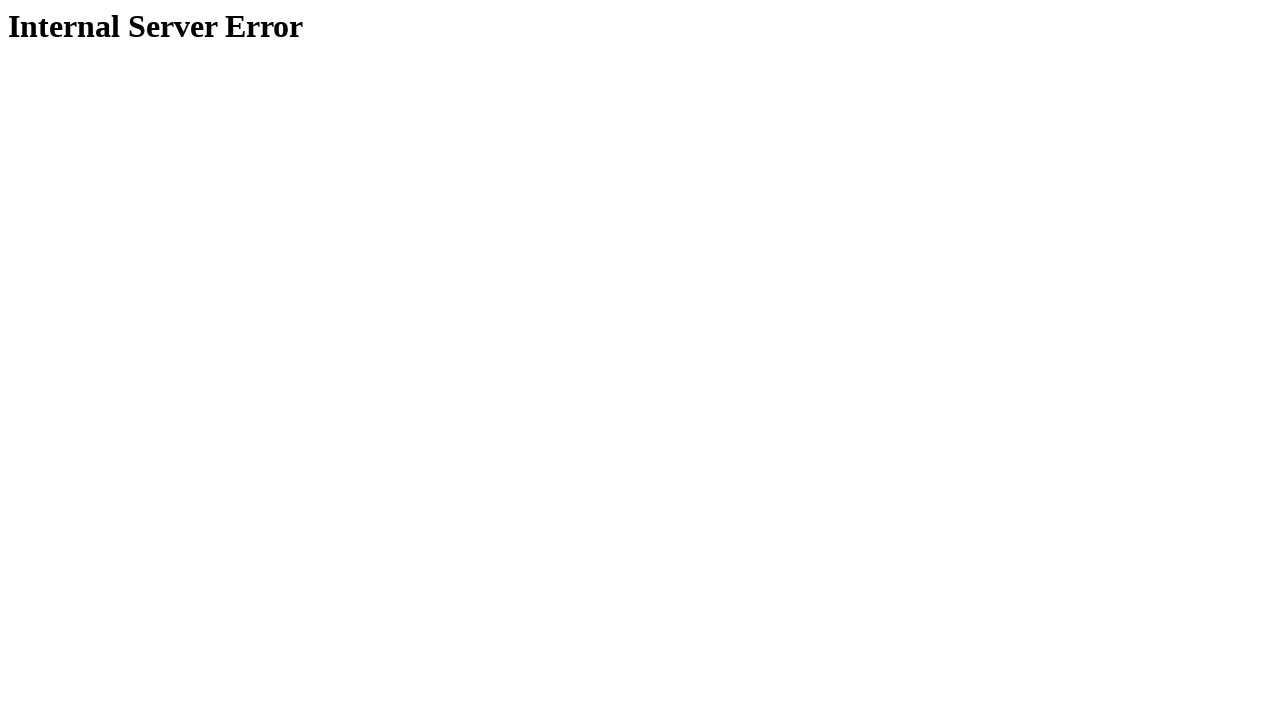

Verified response message is 'Internal Server Error'
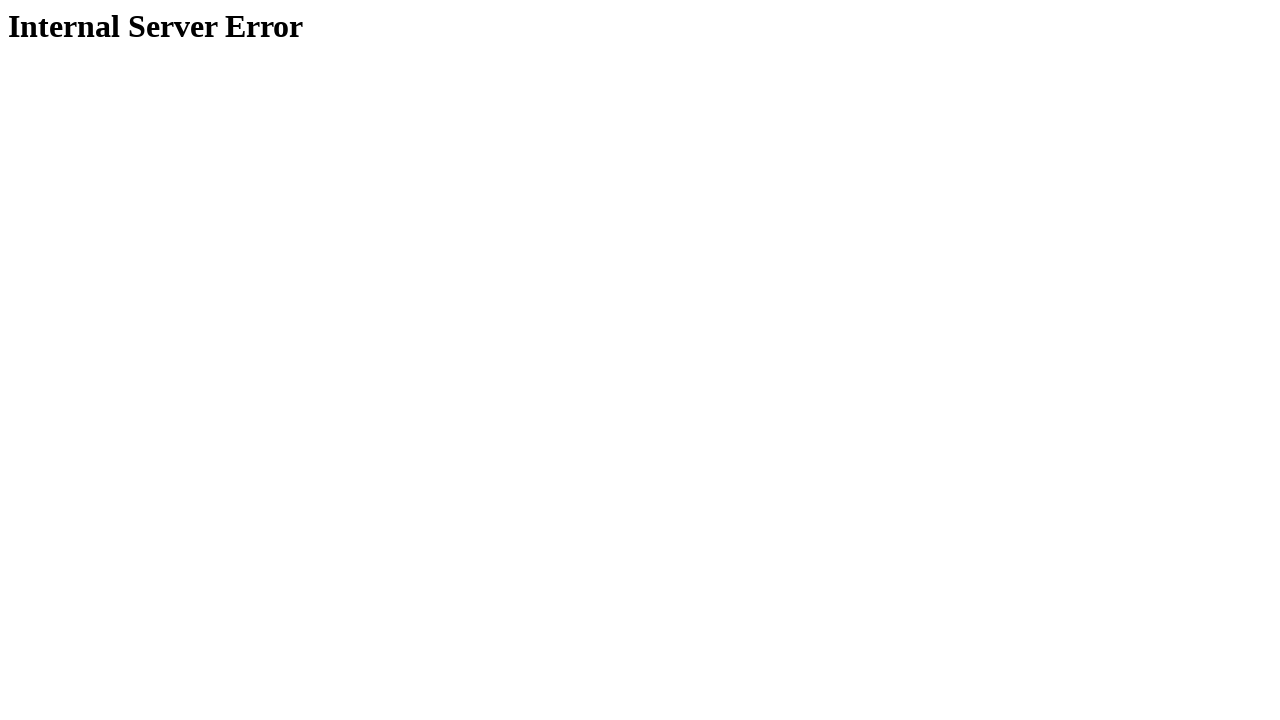

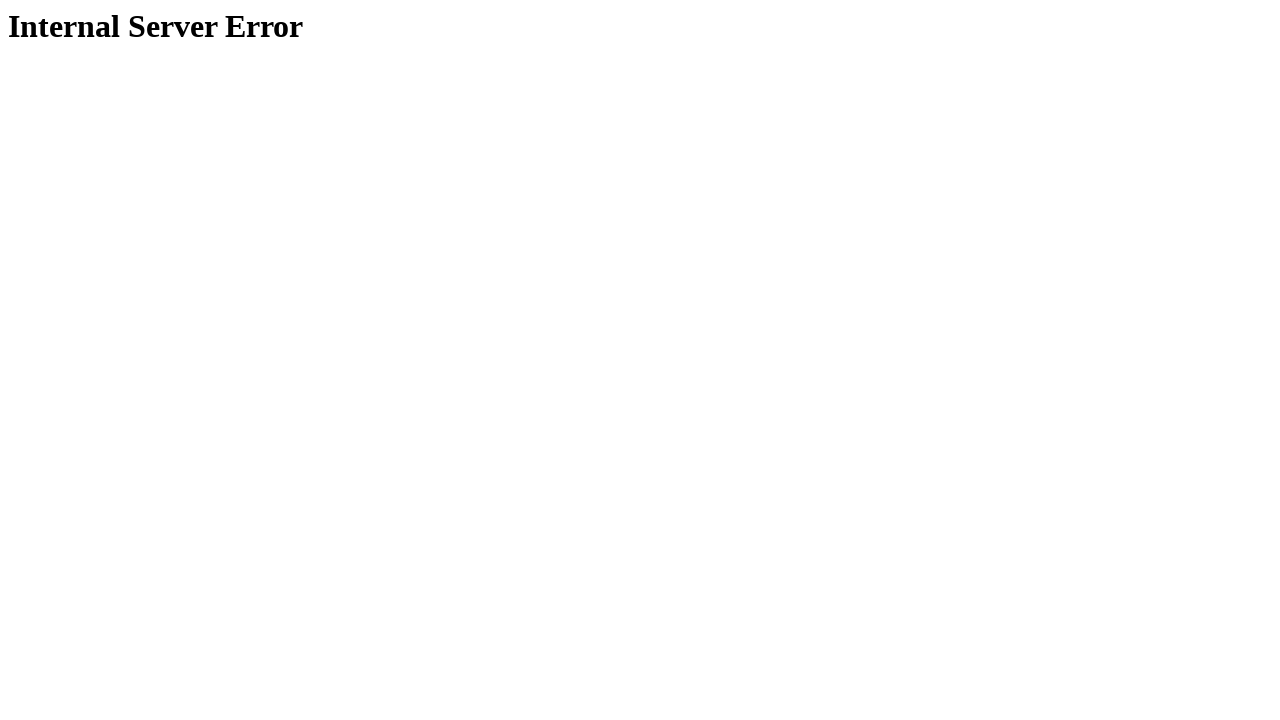